Navigates to the VCTC Pune website and takes a screenshot of the page

Starting URL: https://vctcpune.com/

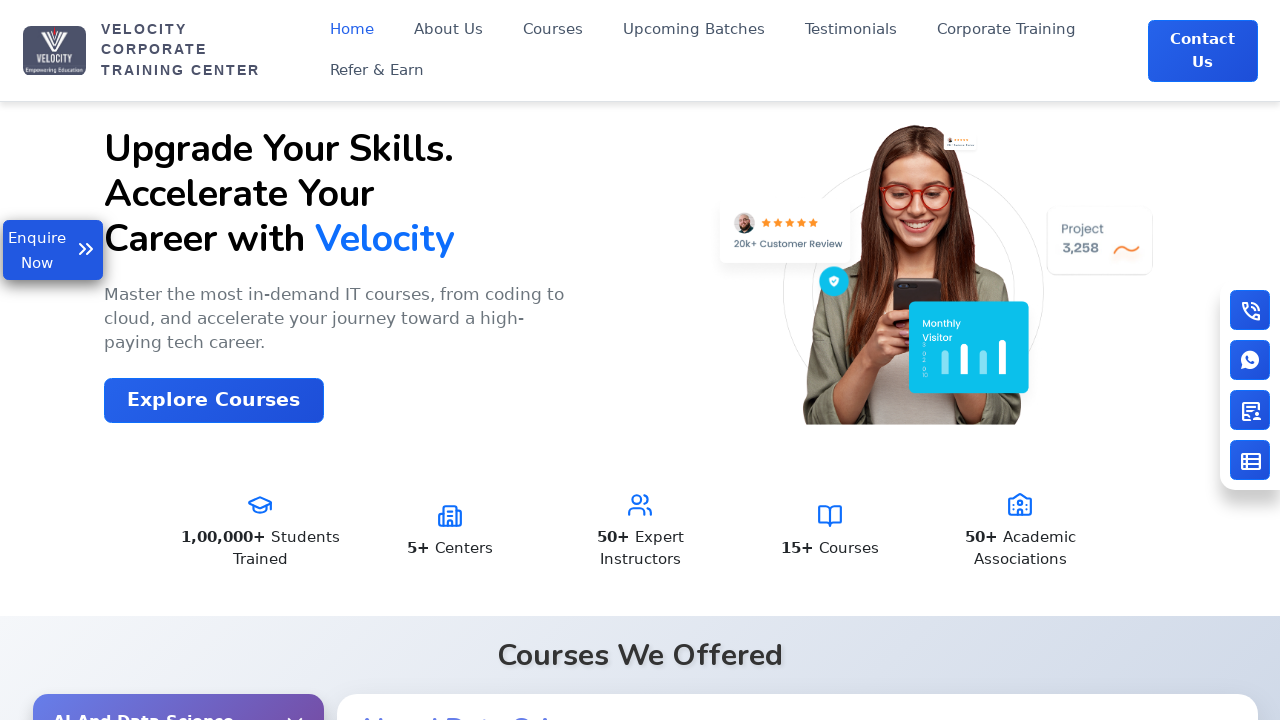

Navigated to VCTC Pune website
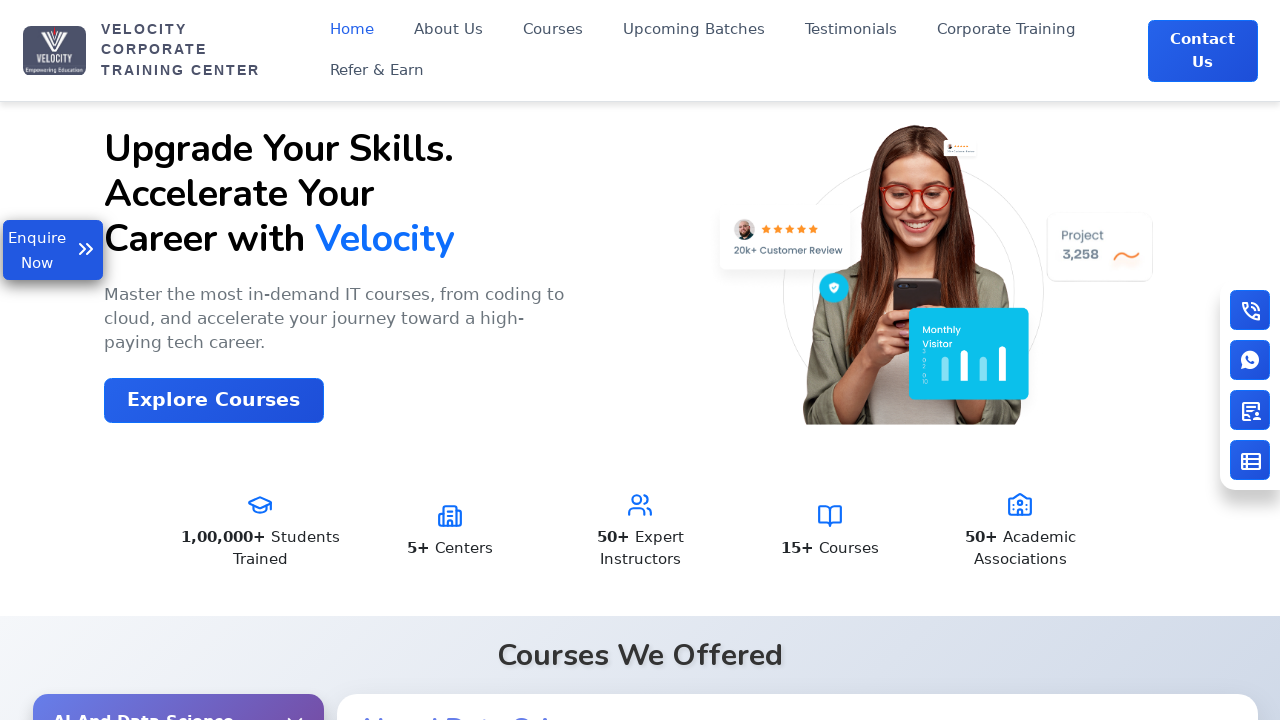

Page loaded and network idle state reached
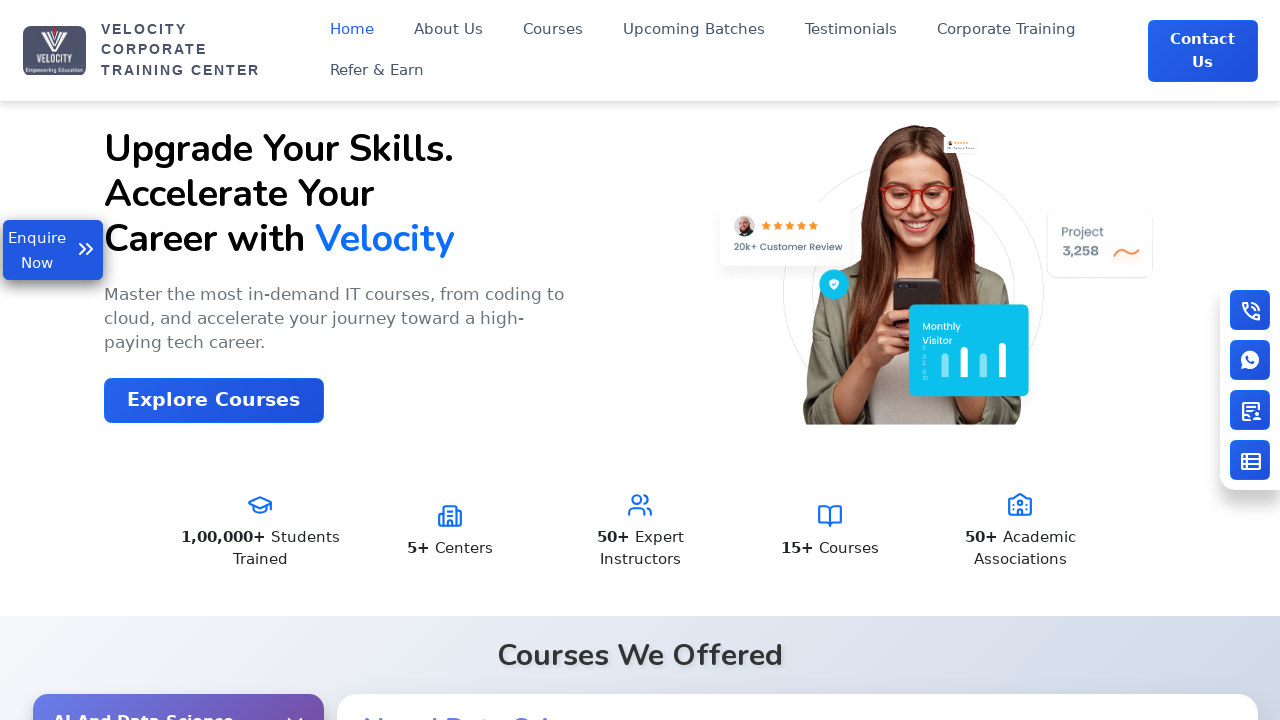

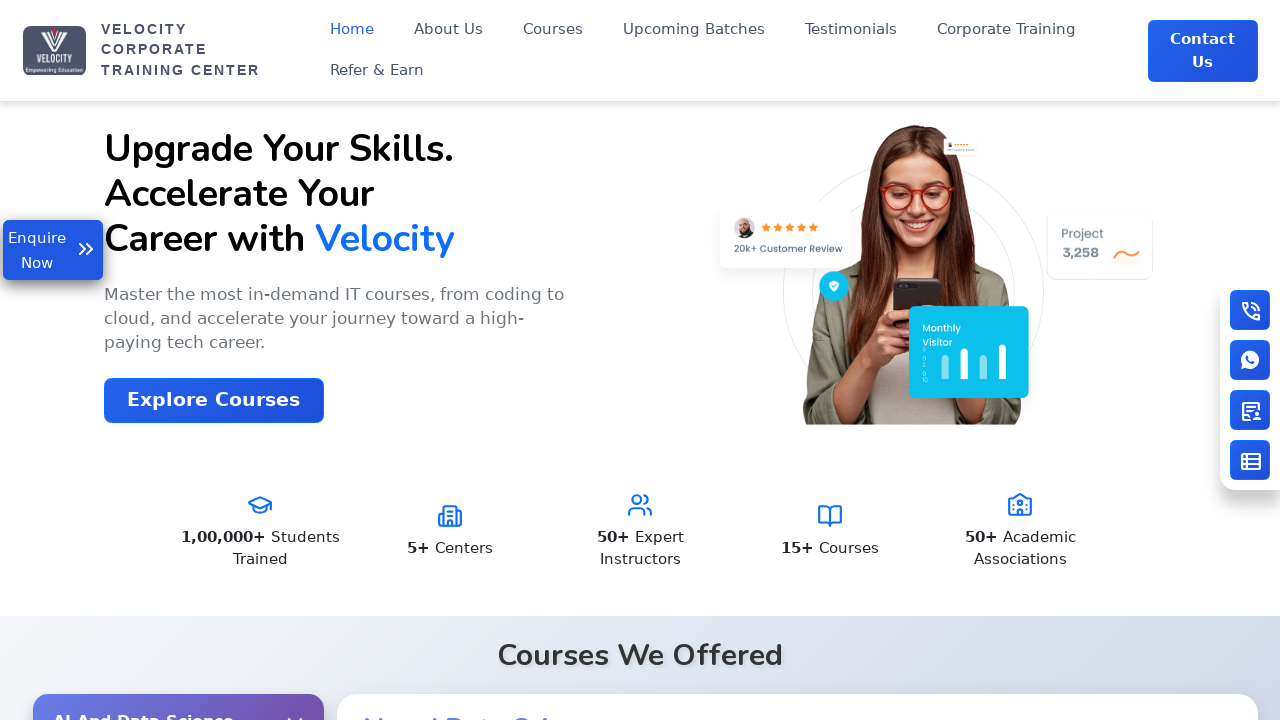